Tests form interaction by filling a username field with text and then performing a select-all keyboard shortcut (Ctrl+A)

Starting URL: https://www.theTestingWorld.com/testings/

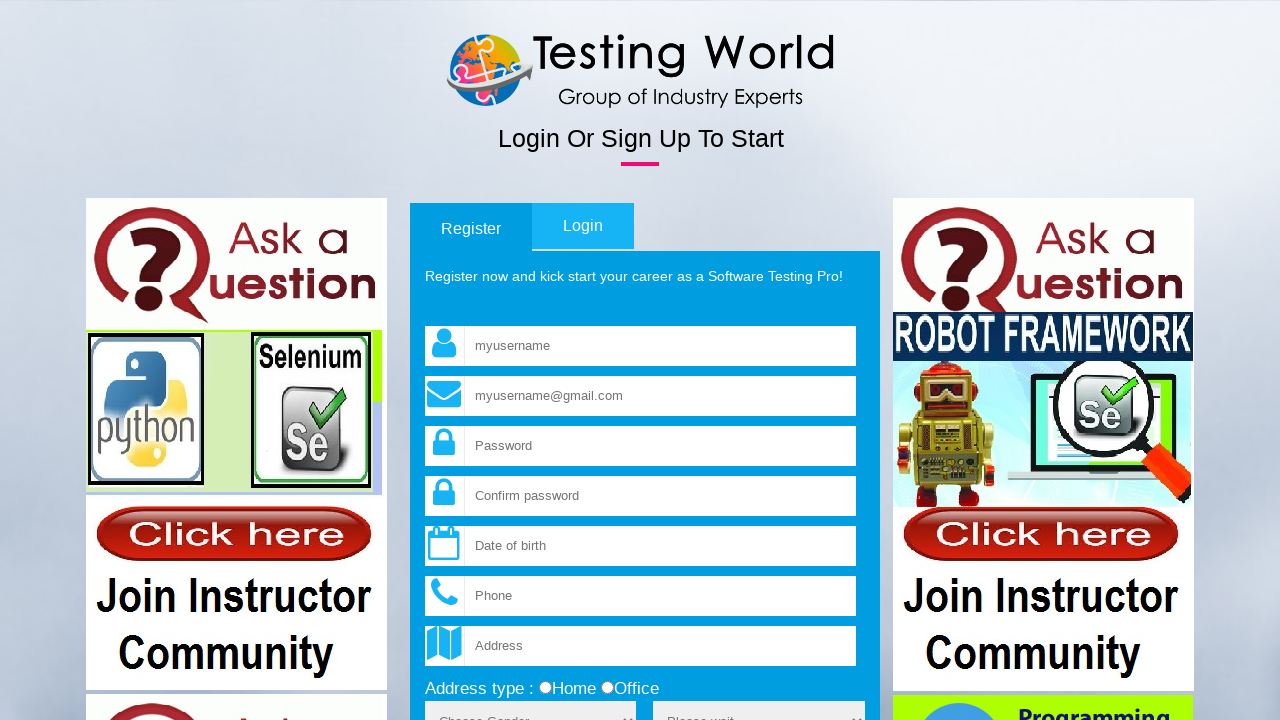

Filled username field with 'Hello' on input[name='fld_username']
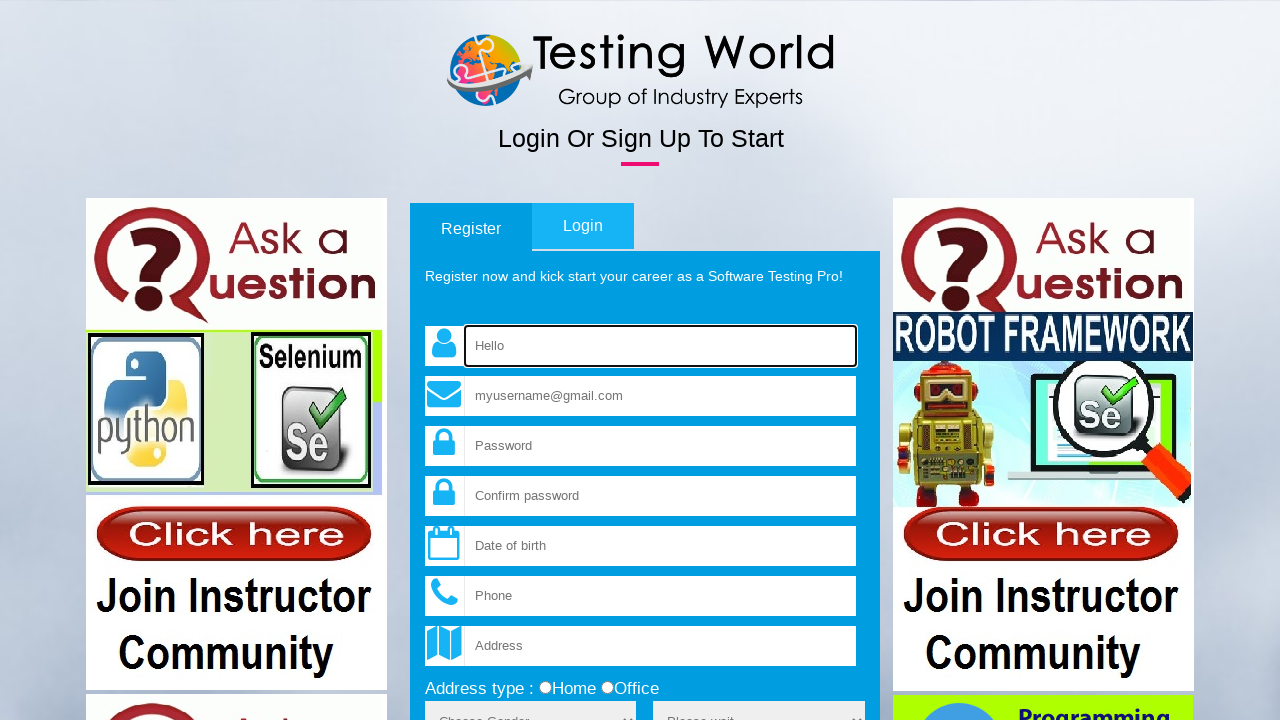

Performed Ctrl+A keyboard shortcut to select all text
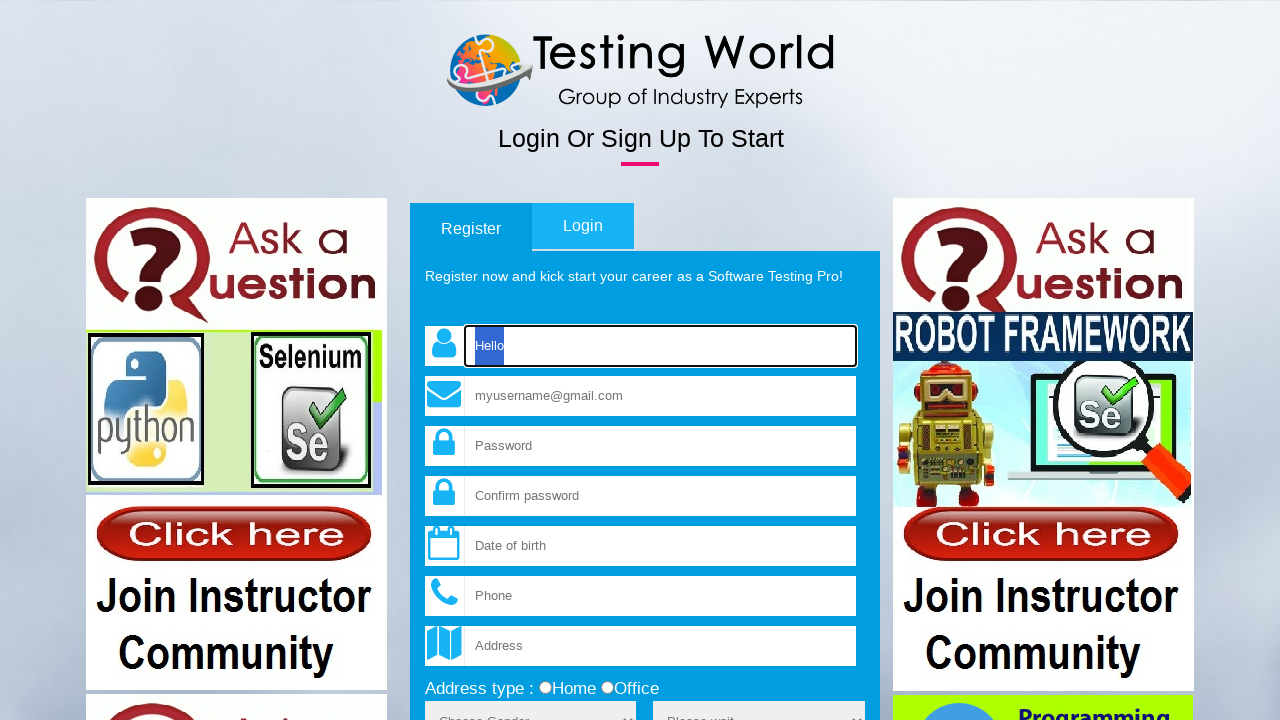

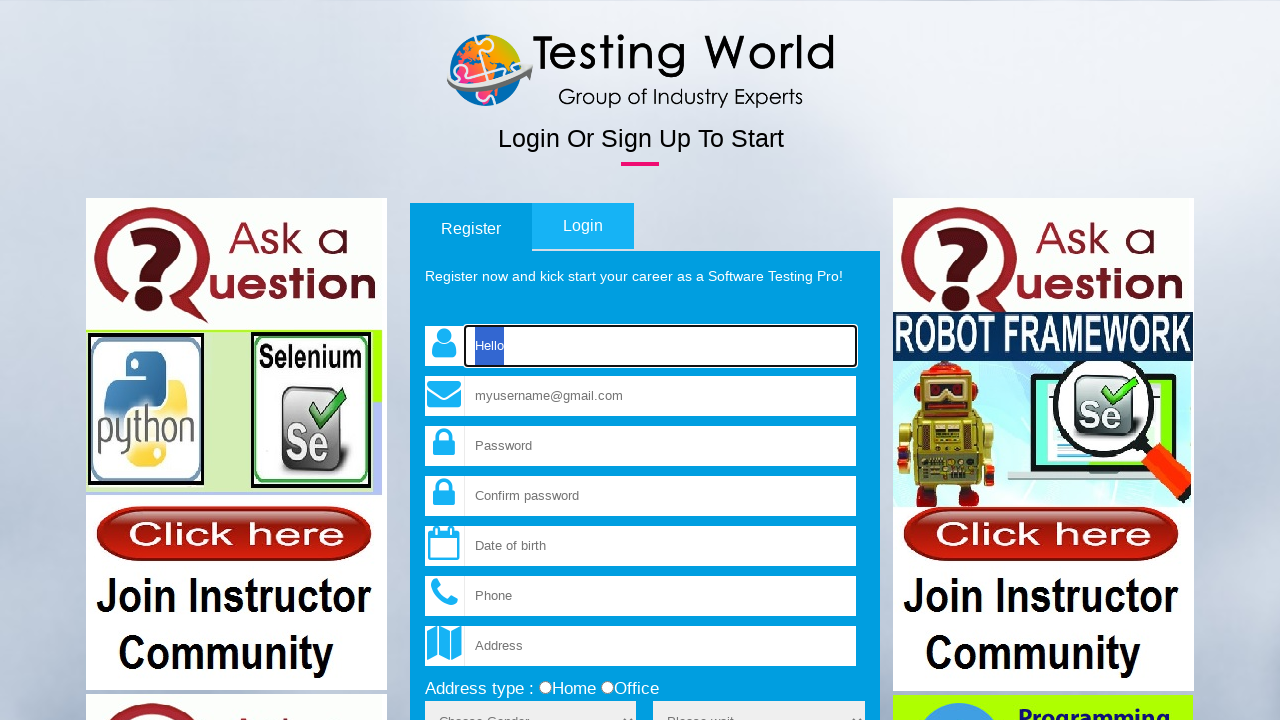